Navigates to DemoQA website, finds and clicks on the "Elements" card from the list of cards, then verifies the navigation was successful

Starting URL: https://demoqa.com/

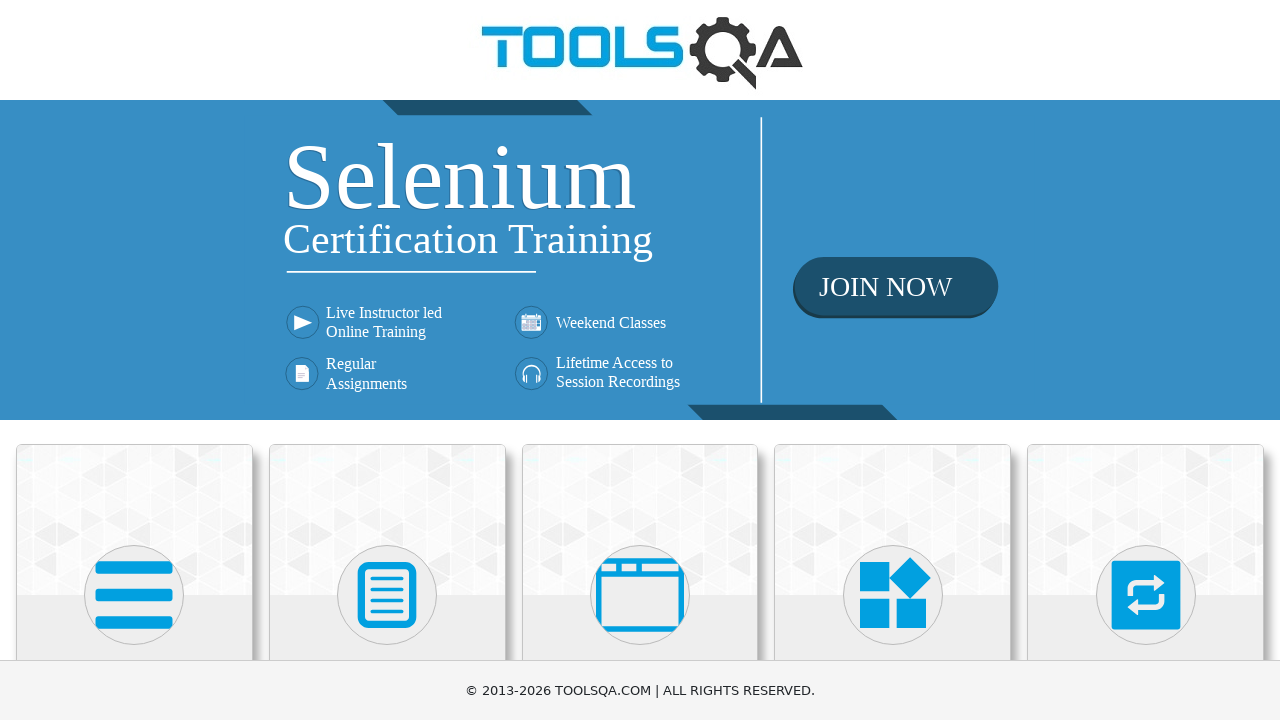

Navigated to DemoQA homepage
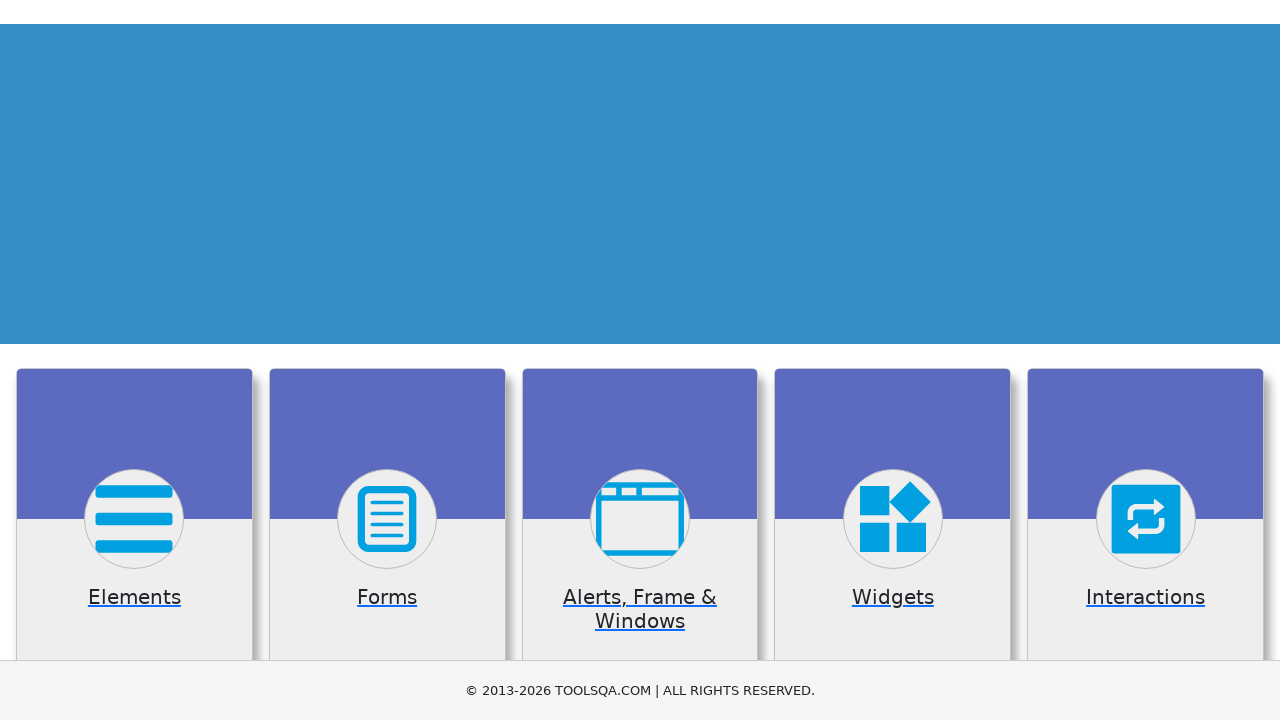

Located all cards on the page
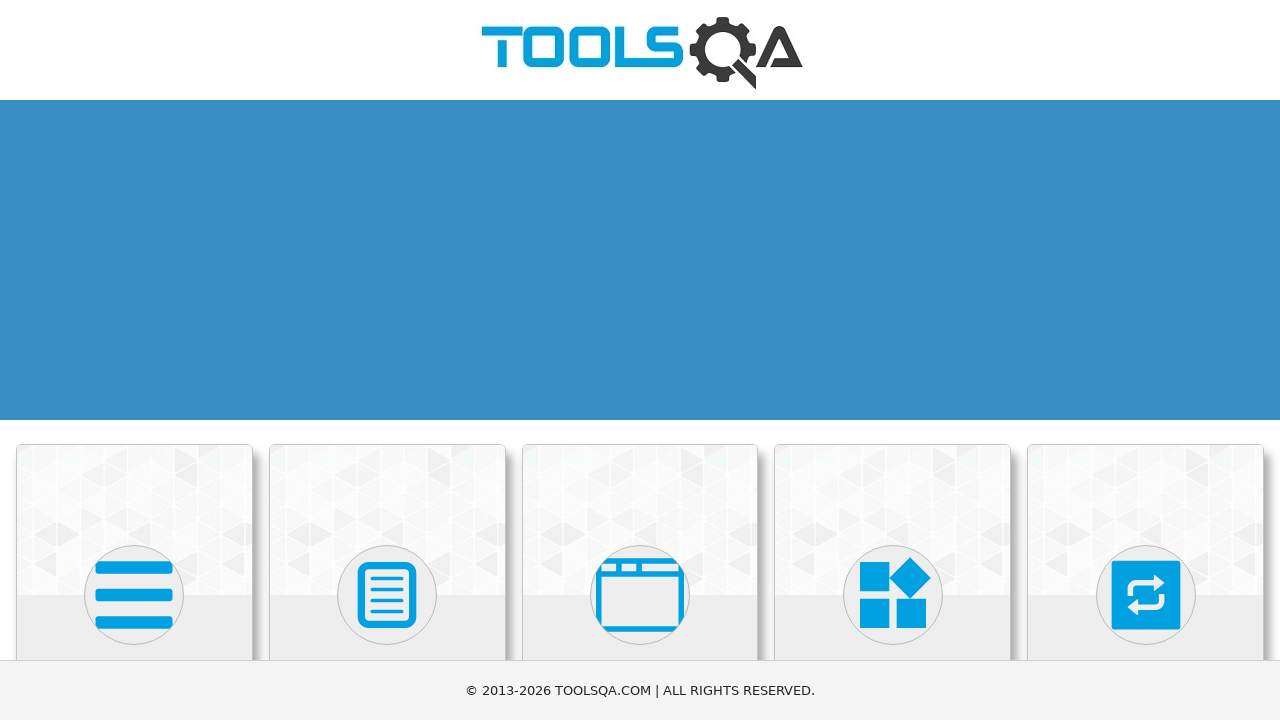

Clicked on the 'Elements' card at (134, 360) on .card-body >> nth=0
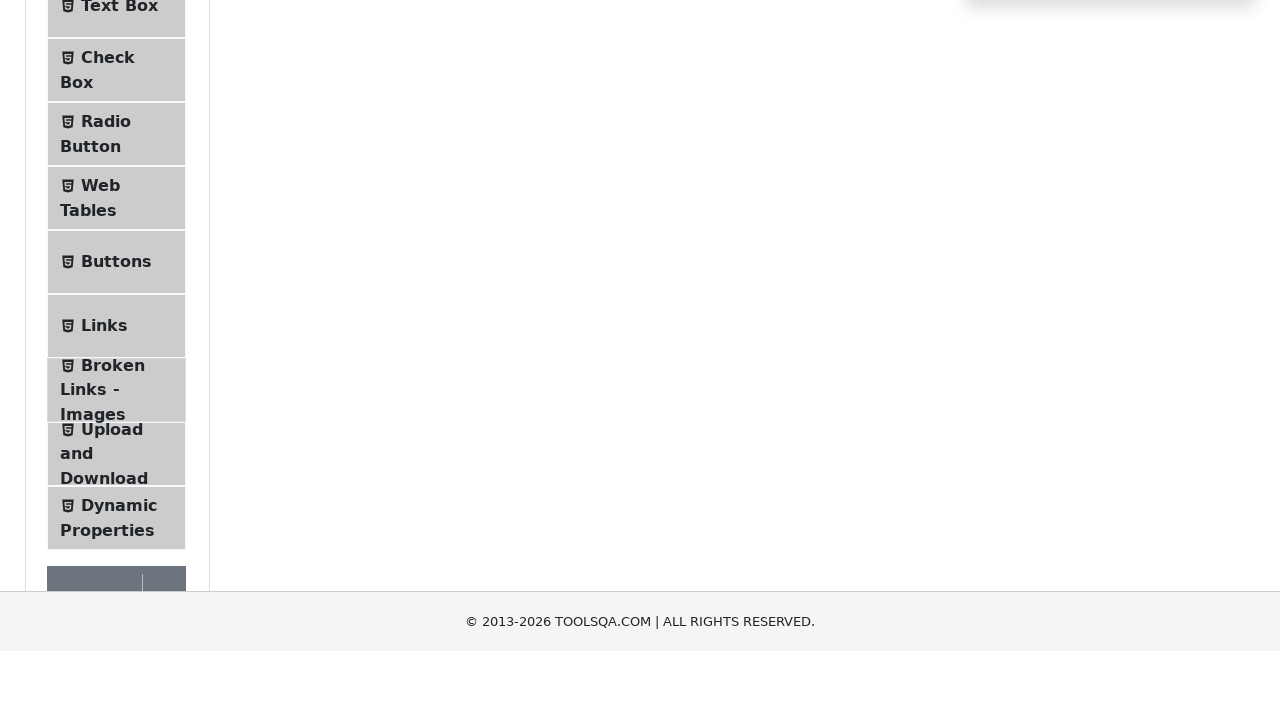

Verified navigation to Elements page (URL matches expected)
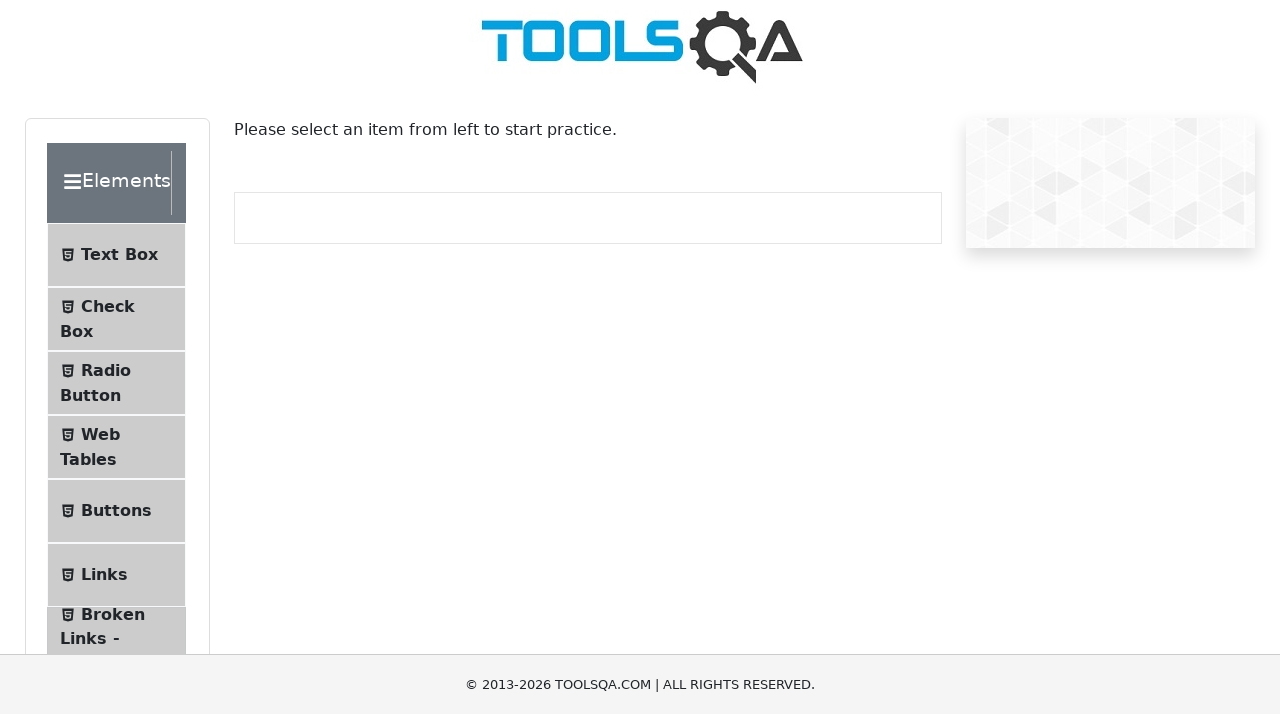

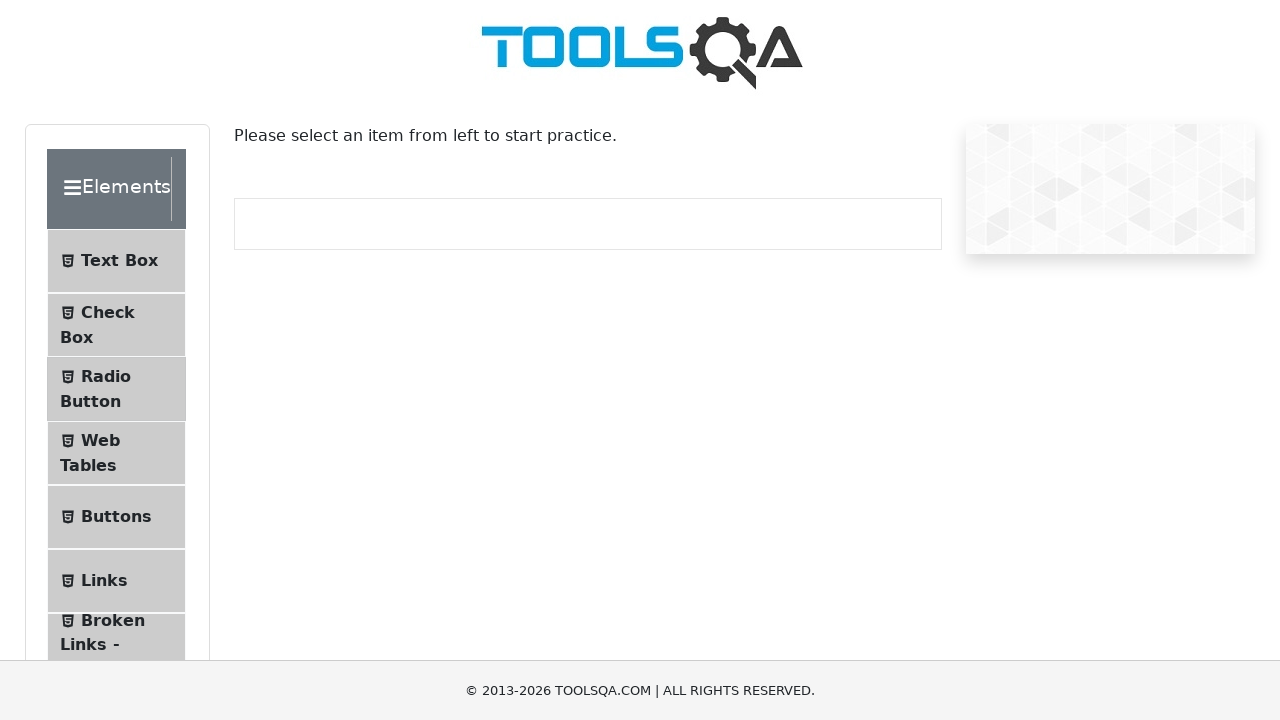